Tests order placement flow by clicking order button, filling registration form with customer details, and proceeding to rent step

Starting URL: https://qa-scooter.praktikum-services.ru/

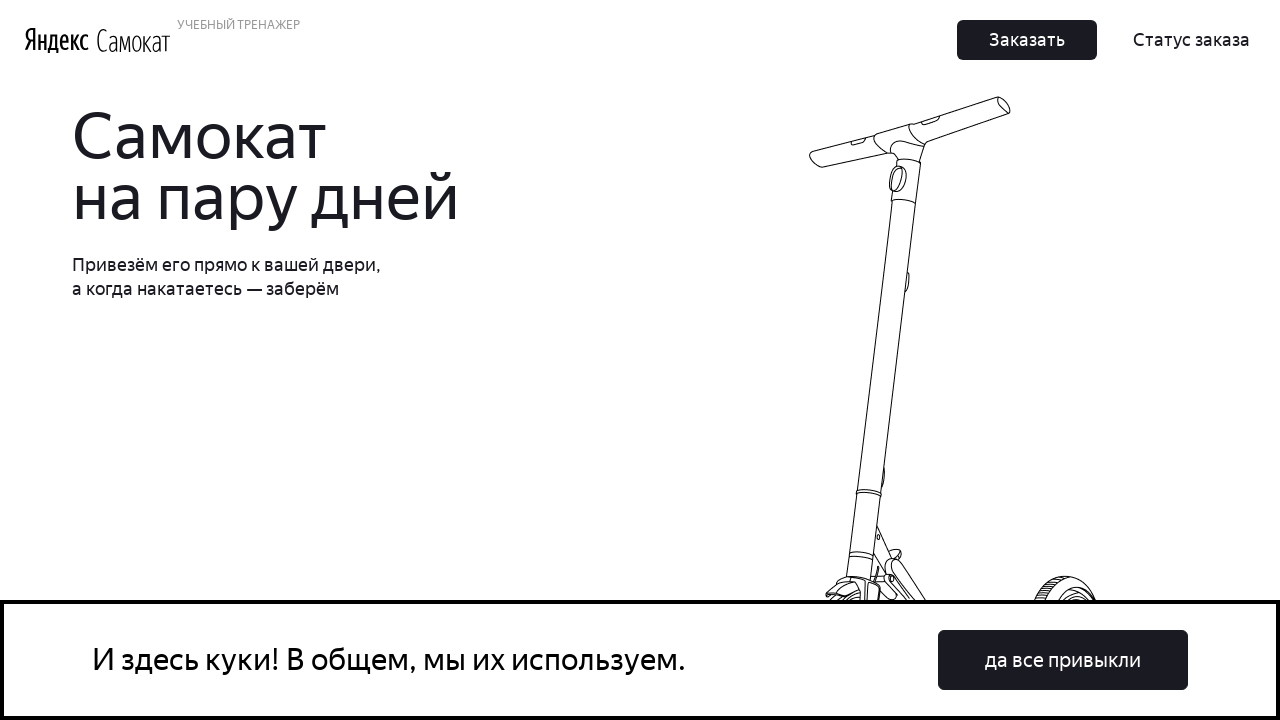

Clicked the top 'Заказать' (Order) button at (1027, 40) on button:has-text('Заказать'):first-of-type
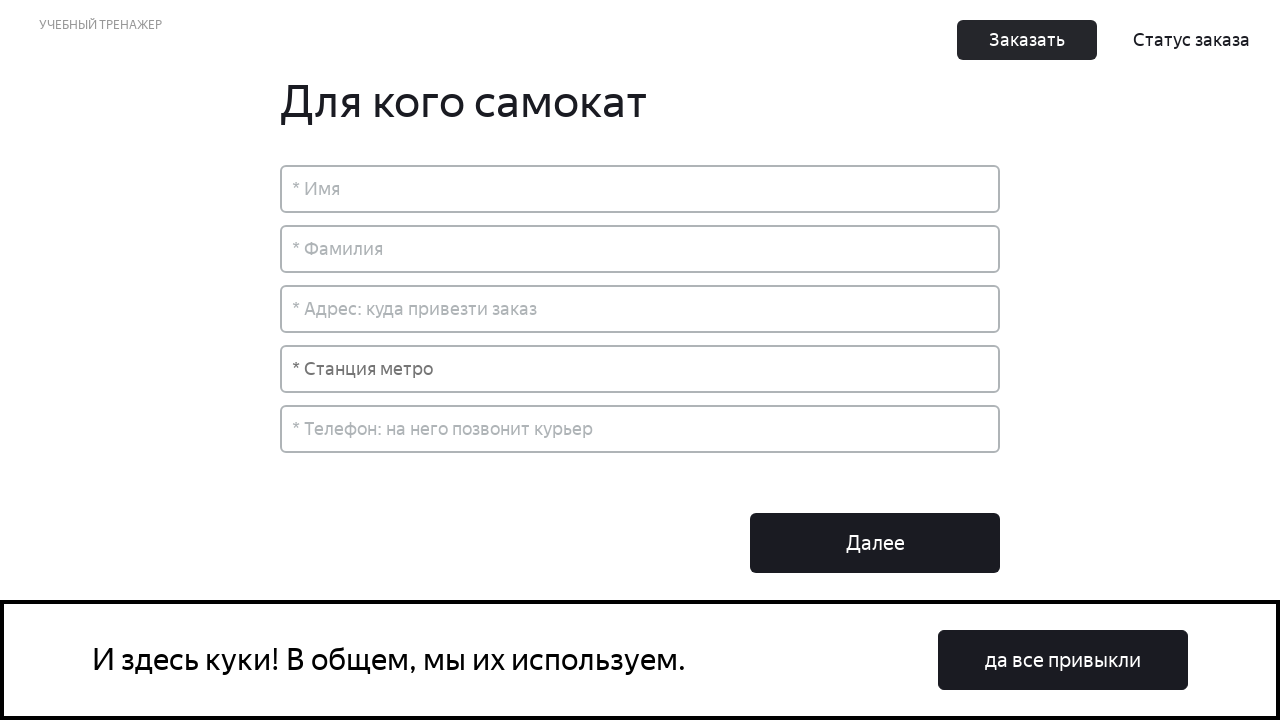

Filled first name field with 'Антон' on input[placeholder='* Имя']
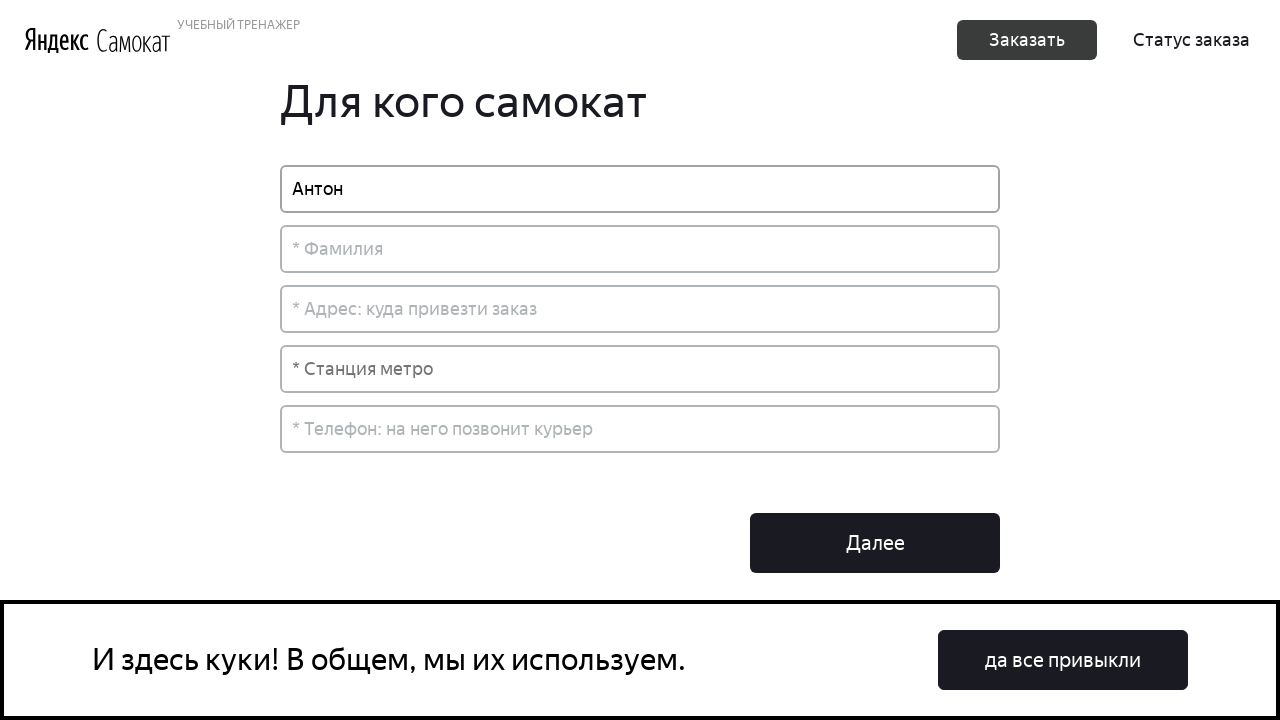

Filled last name field with 'Петров' on input[placeholder='* Фамилия']
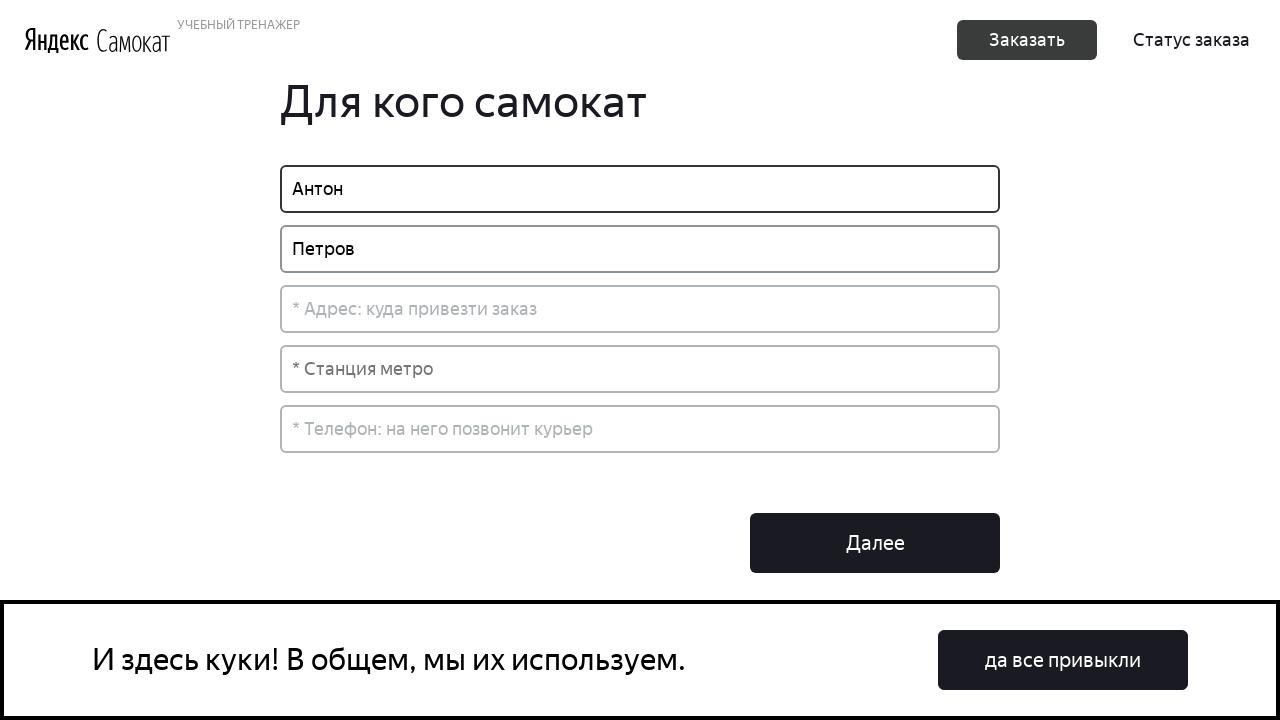

Filled address field with 'Москов-сити' on input[placeholder='* Адрес: куда привезти заказ']
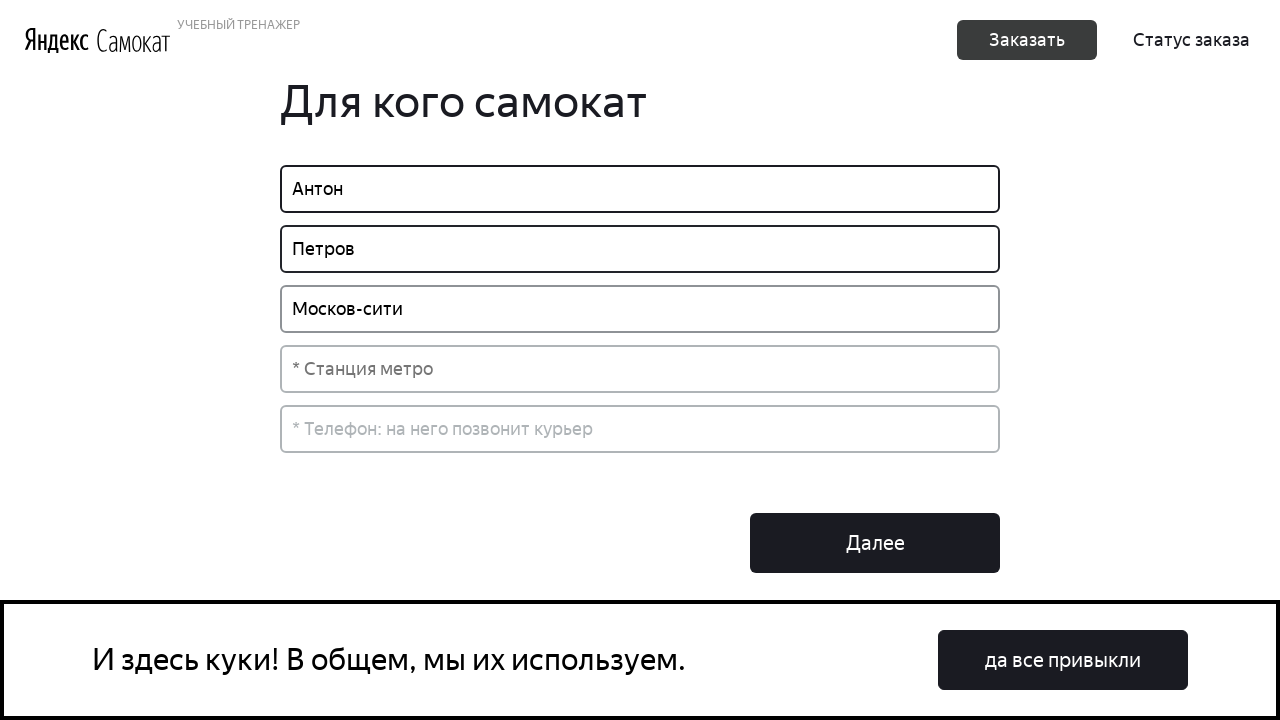

Filled phone field with '89094443322' on input[placeholder='* Телефон: на него позвонит курьер']
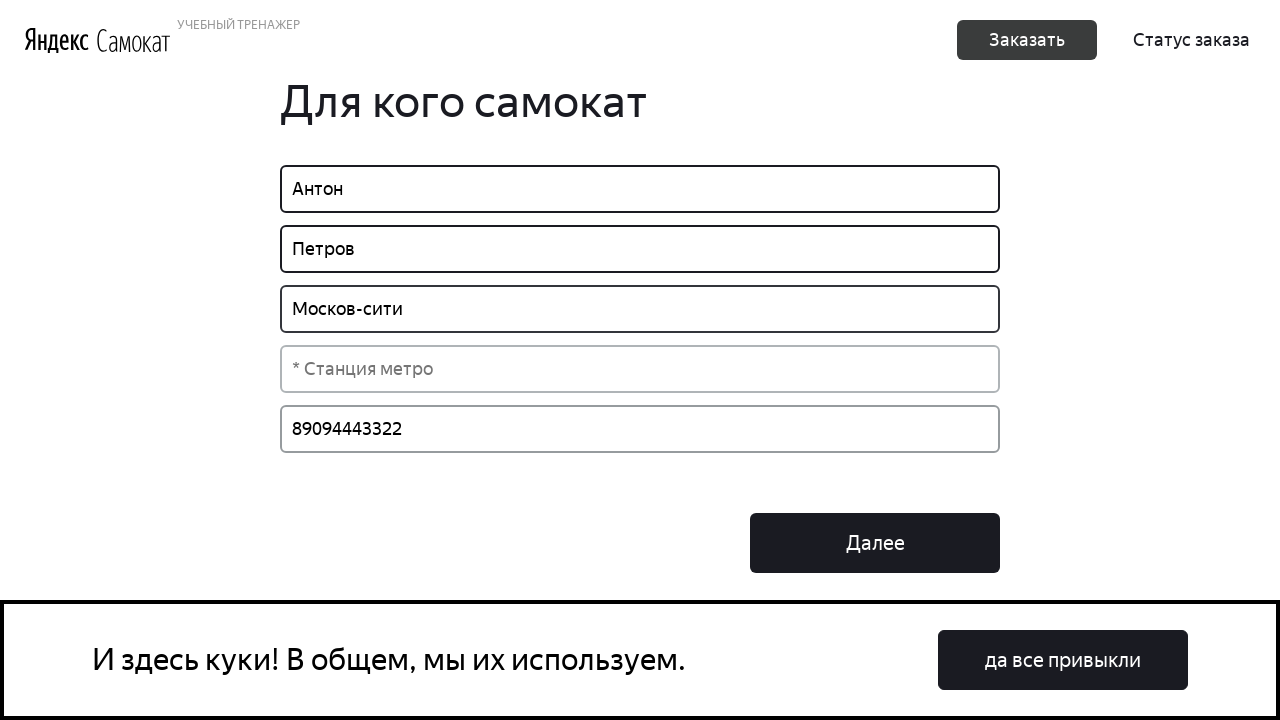

Clicked 'Далее' (Next) button to proceed to rent step at (875, 543) on button:has-text('Далее')
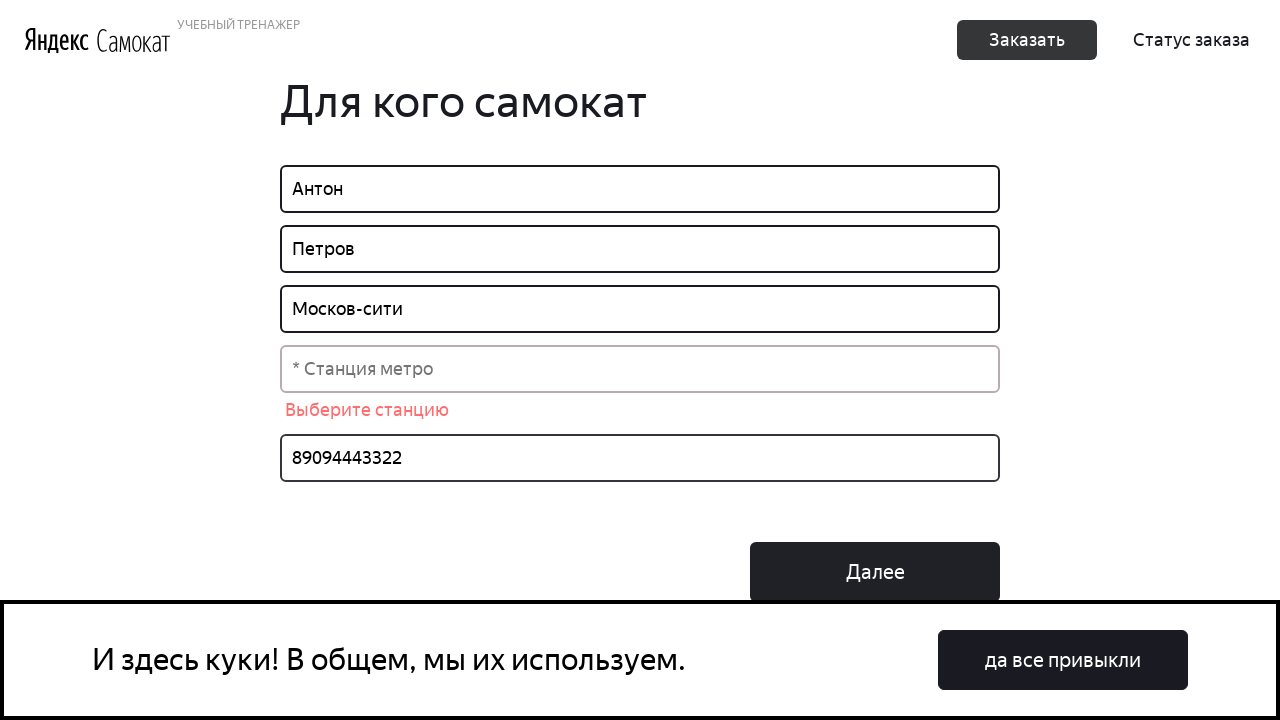

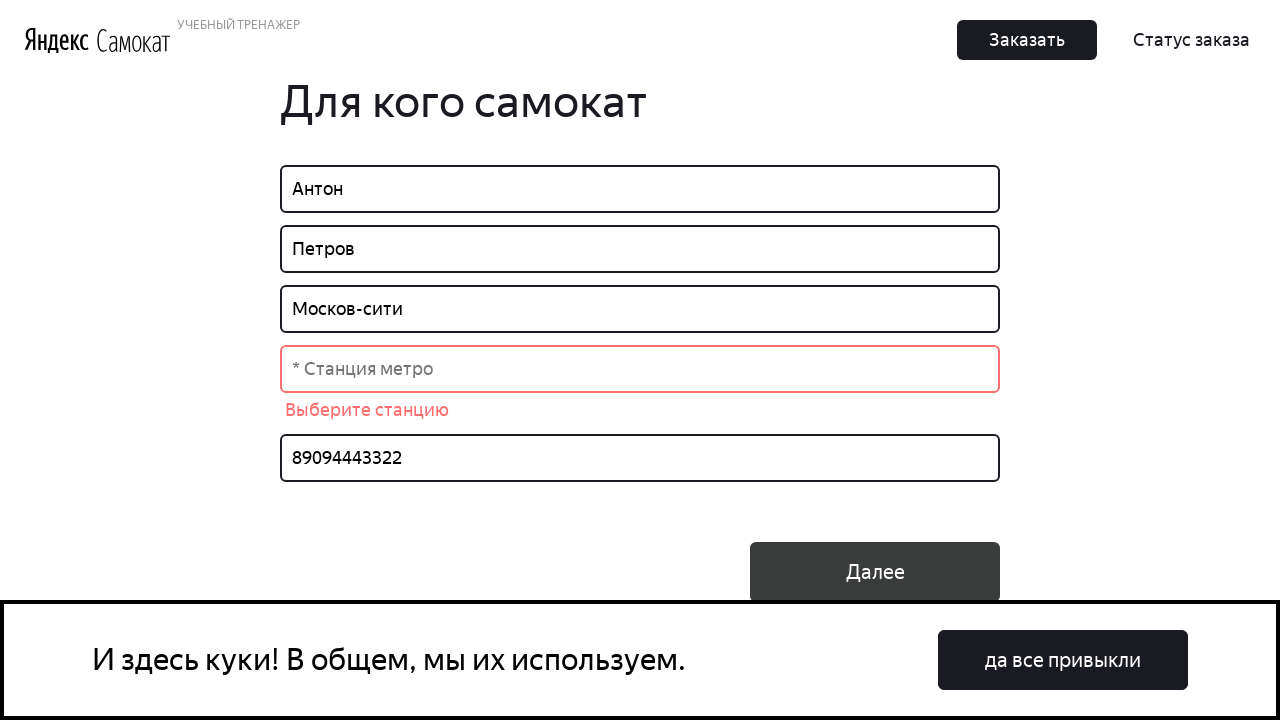